Tests e-commerce shopping functionality by searching for specific vegetable items (Cucumber, Brocolli, Beetroot) and adding them to the cart

Starting URL: https://rahulshettyacademy.com/seleniumPractise/

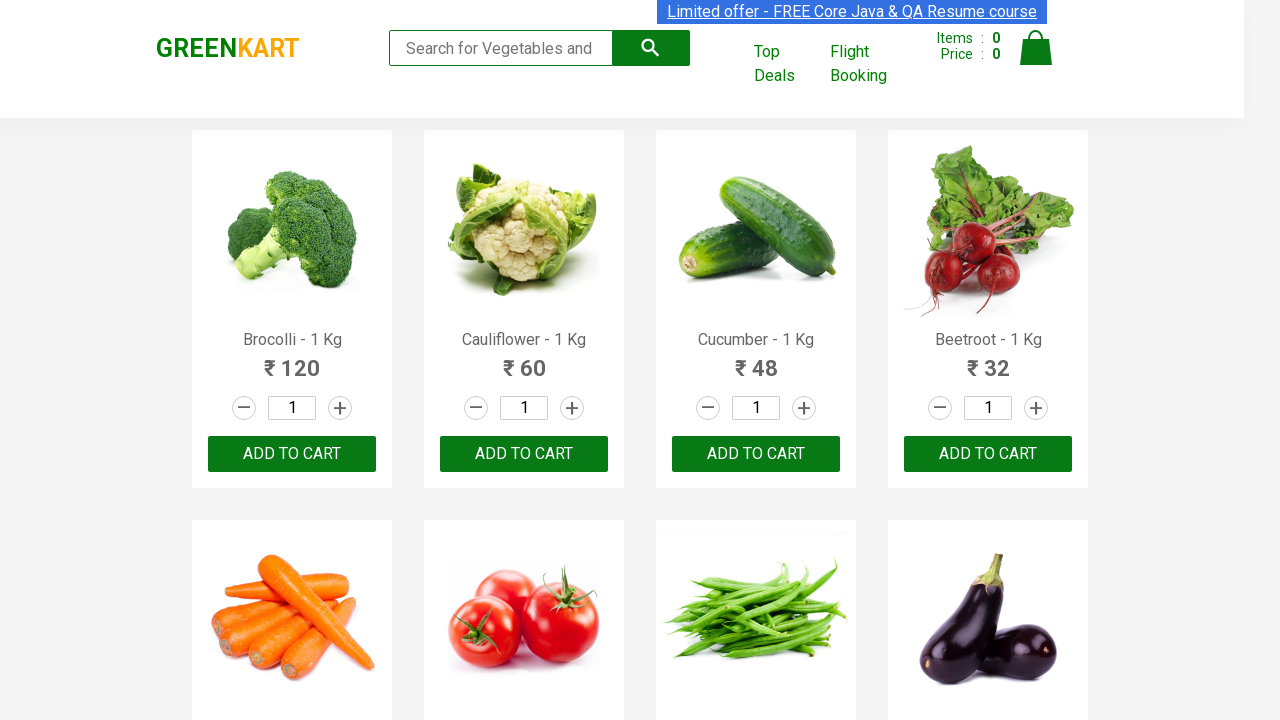

Waited for product names to load
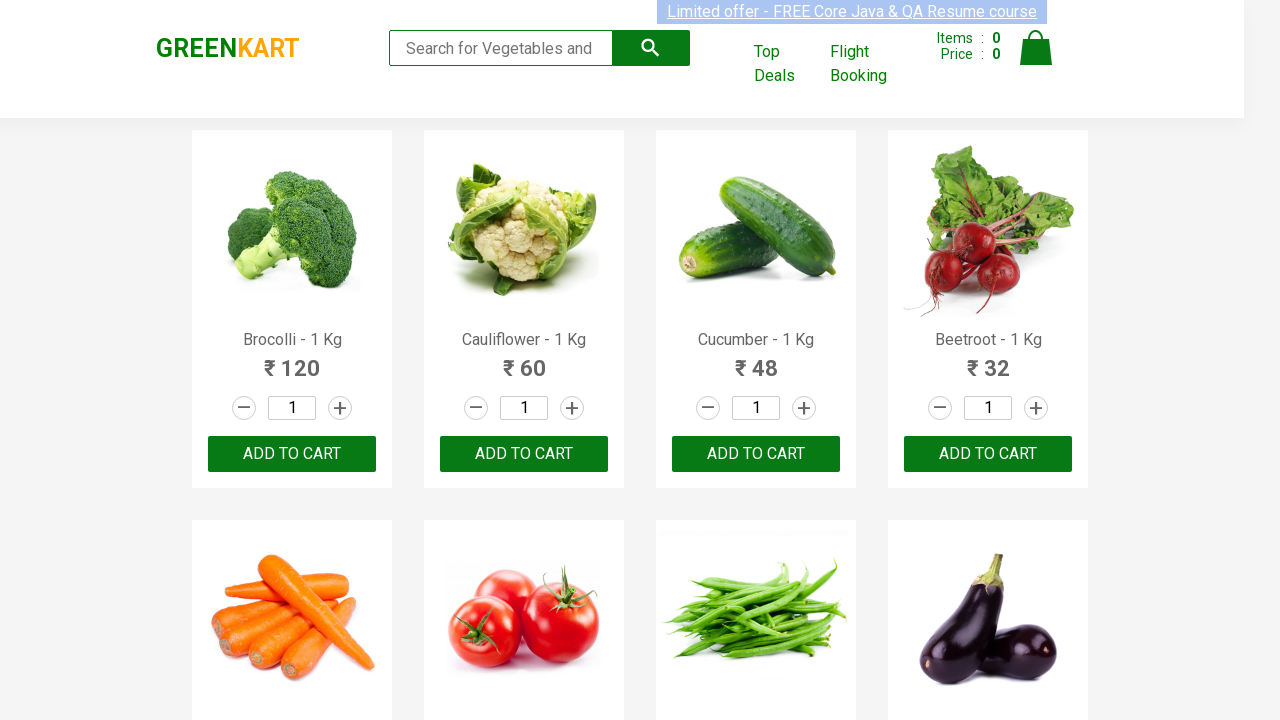

Added Brocolli to cart at (292, 454) on xpath=//div[@class='product-action']/button >> nth=0
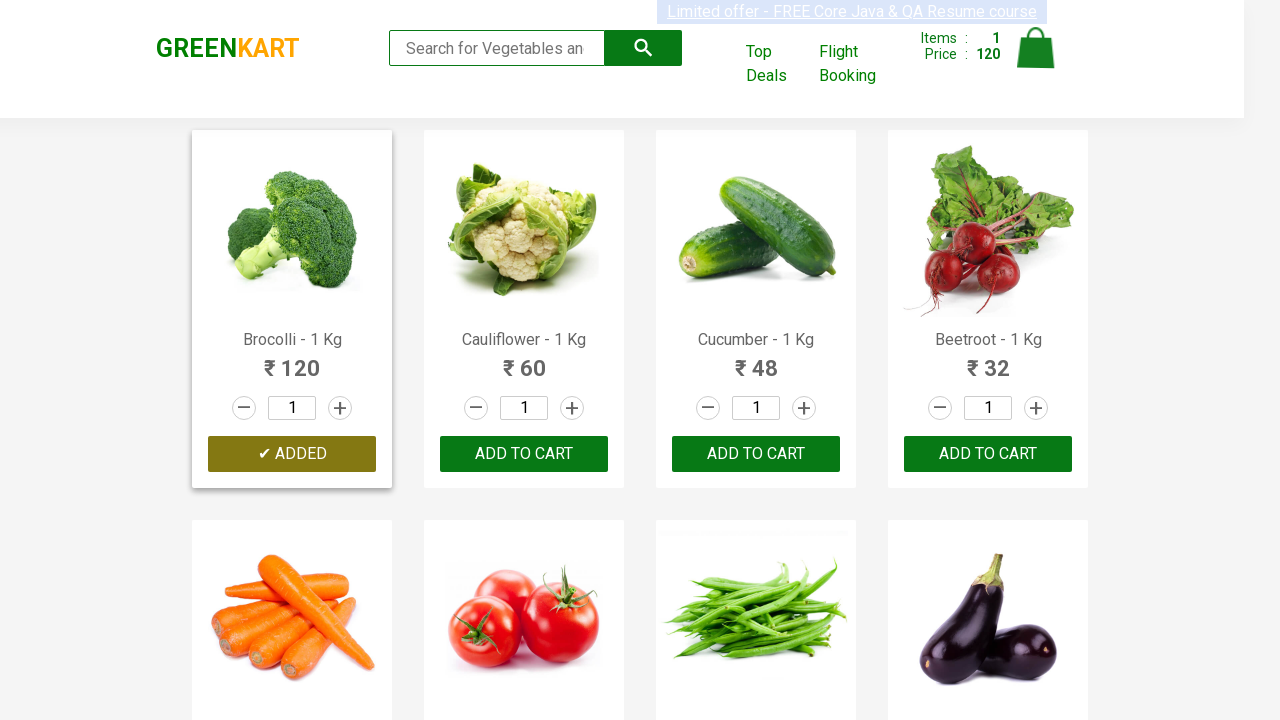

Added Cucumber to cart at (756, 454) on xpath=//div[@class='product-action']/button >> nth=2
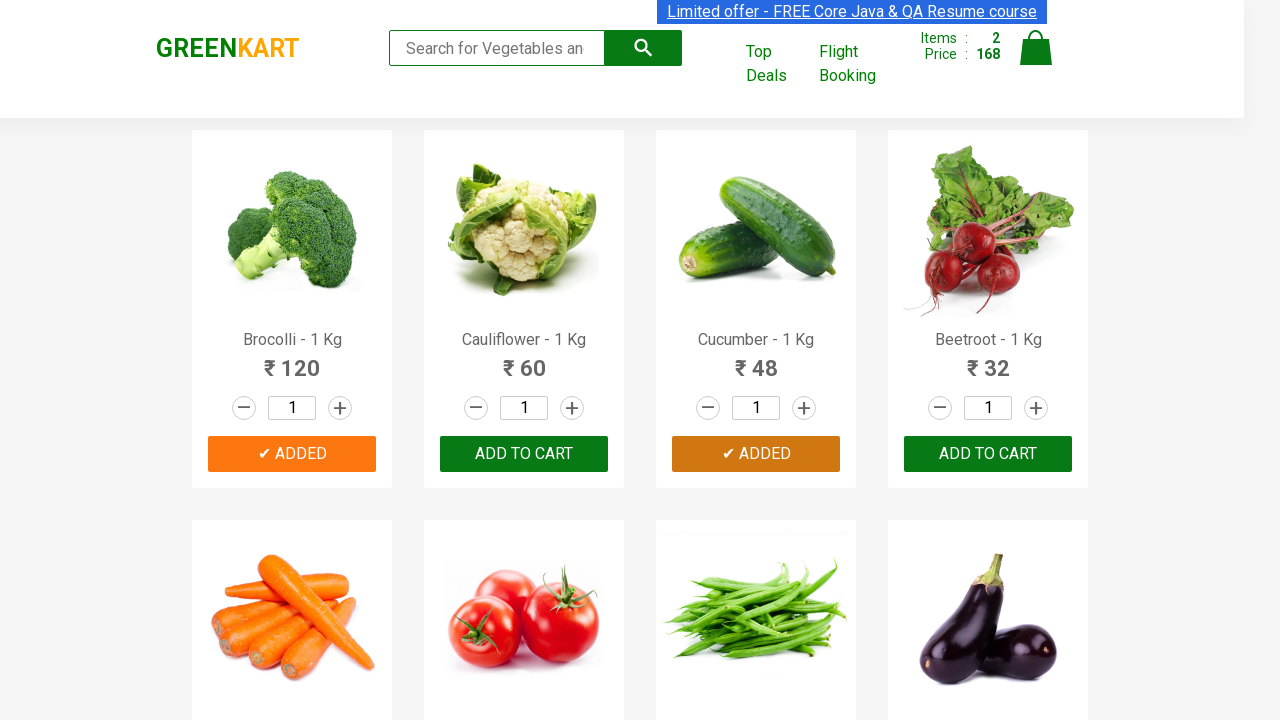

Added Beetroot to cart at (988, 454) on xpath=//div[@class='product-action']/button >> nth=3
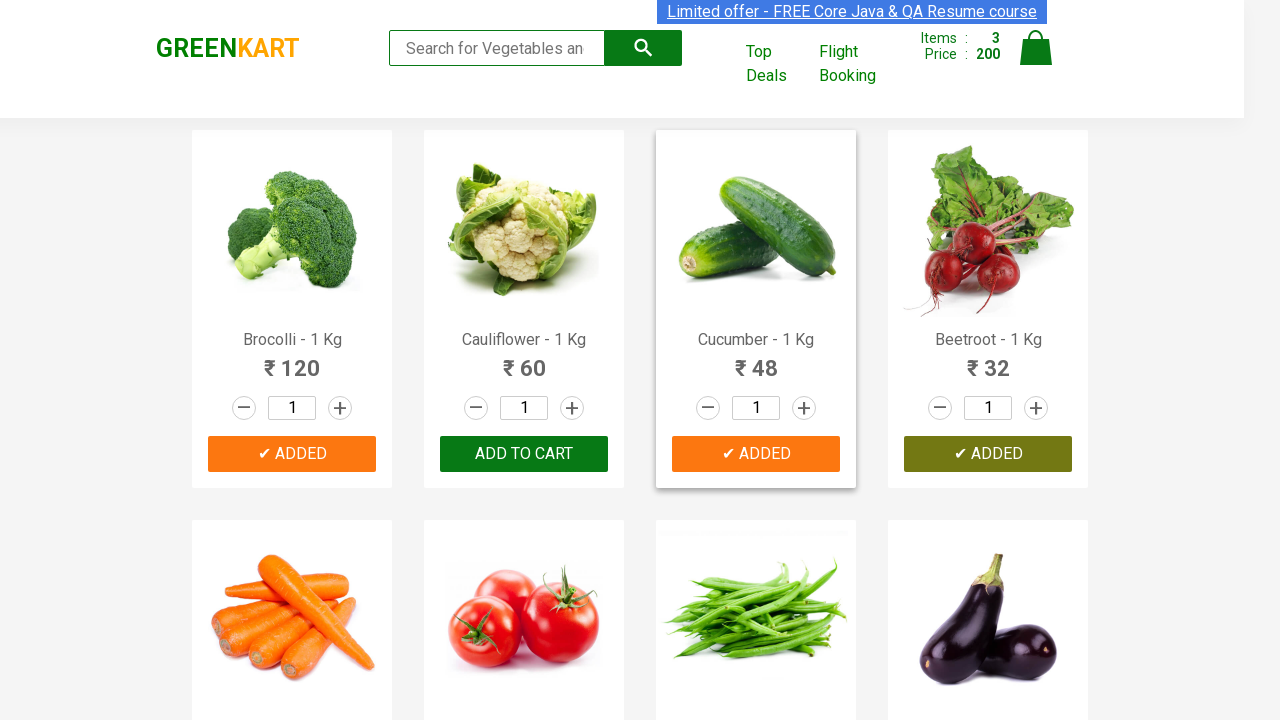

All required items (Cucumber, Brocolli, Beetroot) have been added to cart
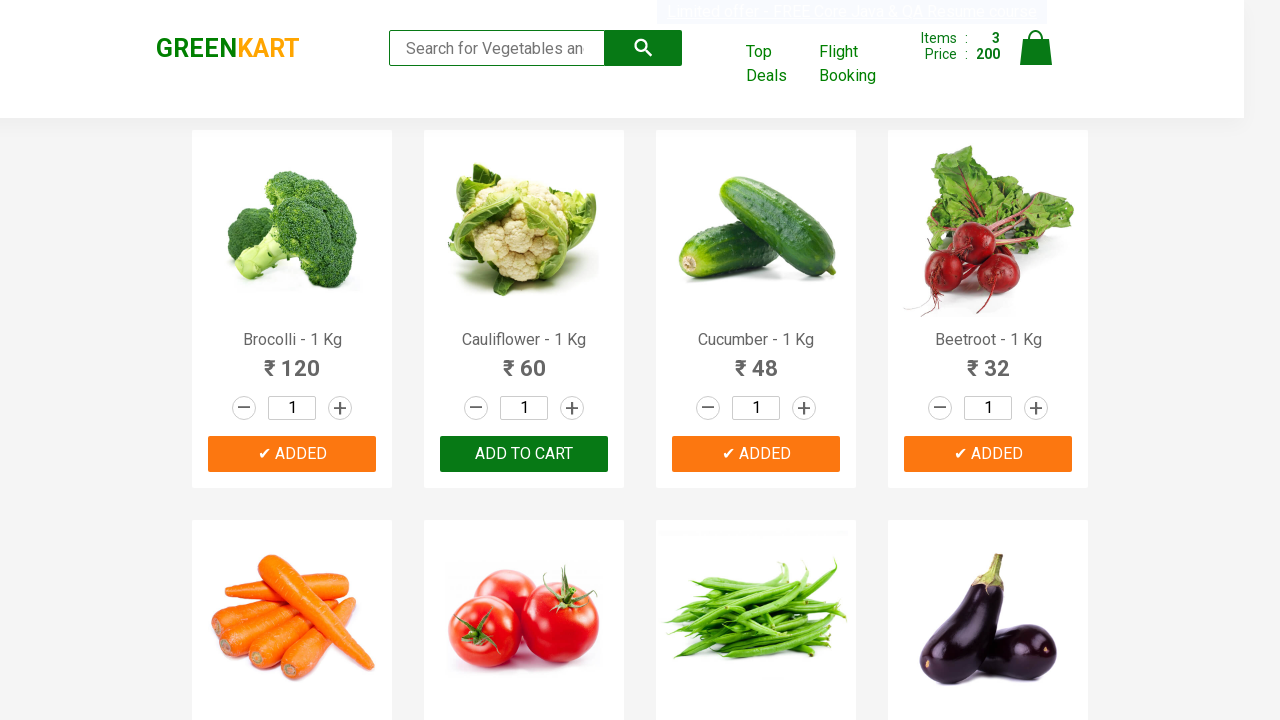

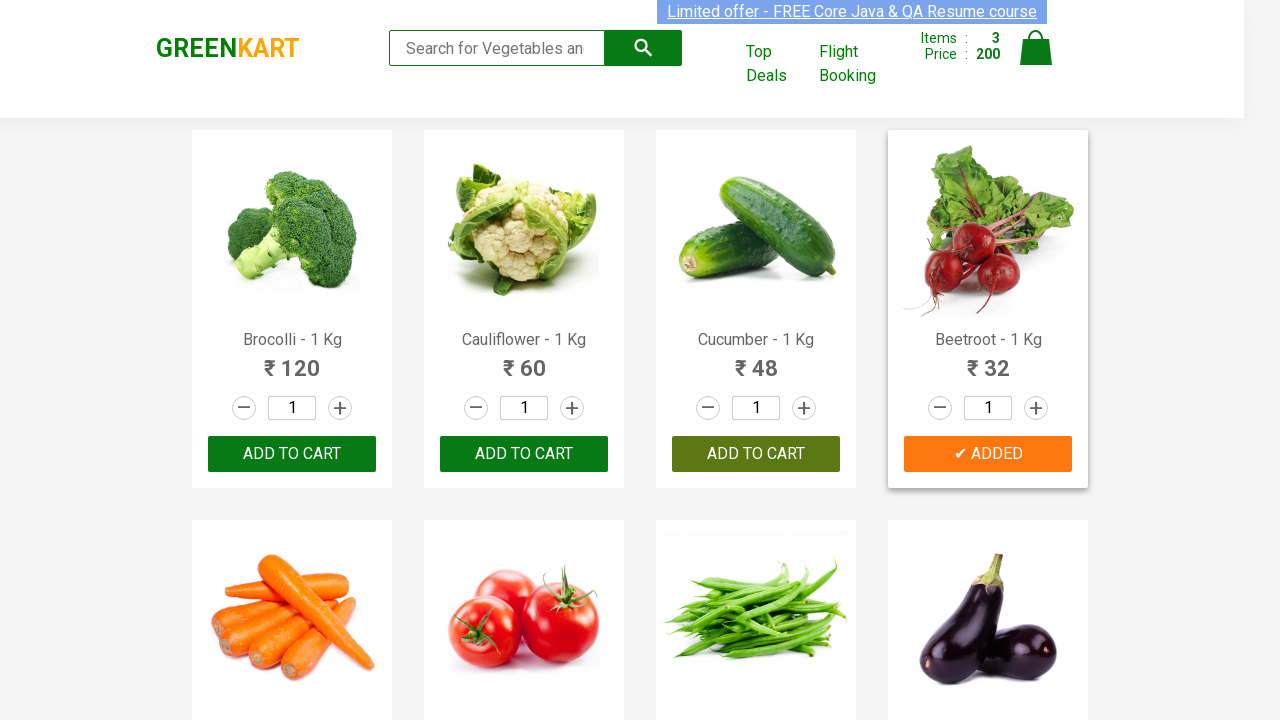